Tests a registration form by filling in three input fields with a name and clicking the submit button, then verifies the success message.

Starting URL: http://suninjuly.github.io/registration1.html

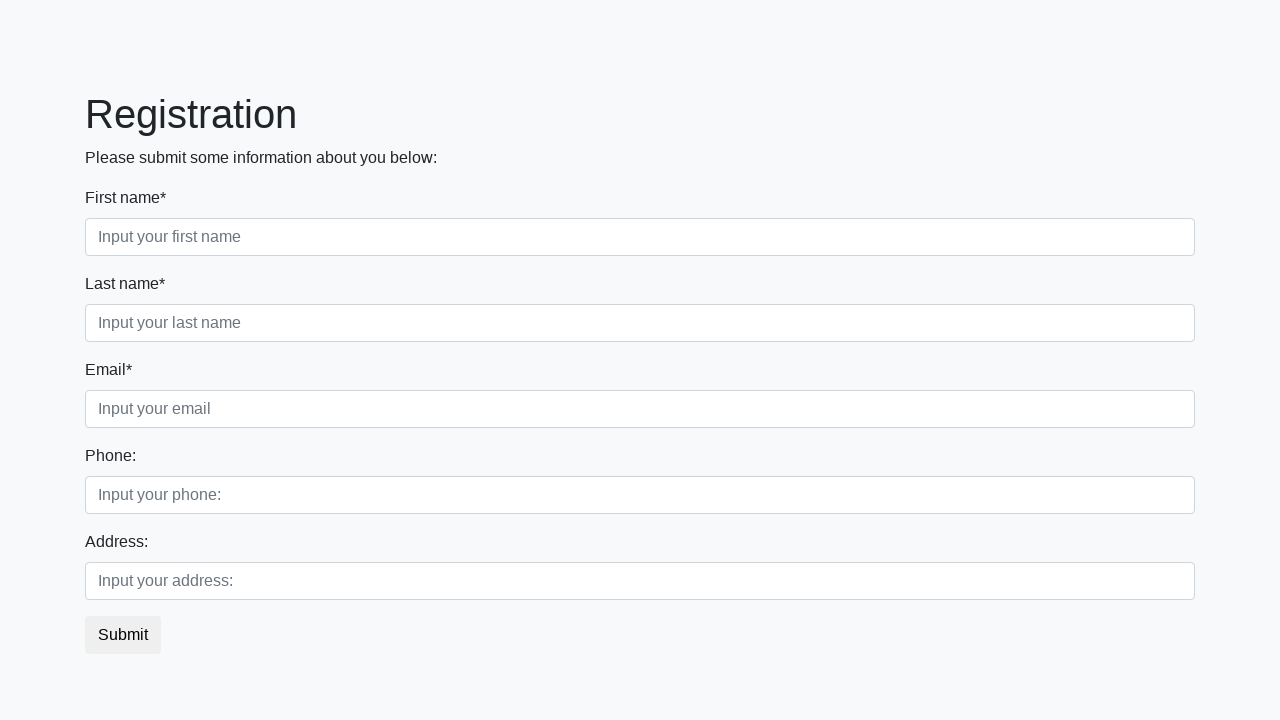

Filled first input field with 'Ivan' on .first_block .first
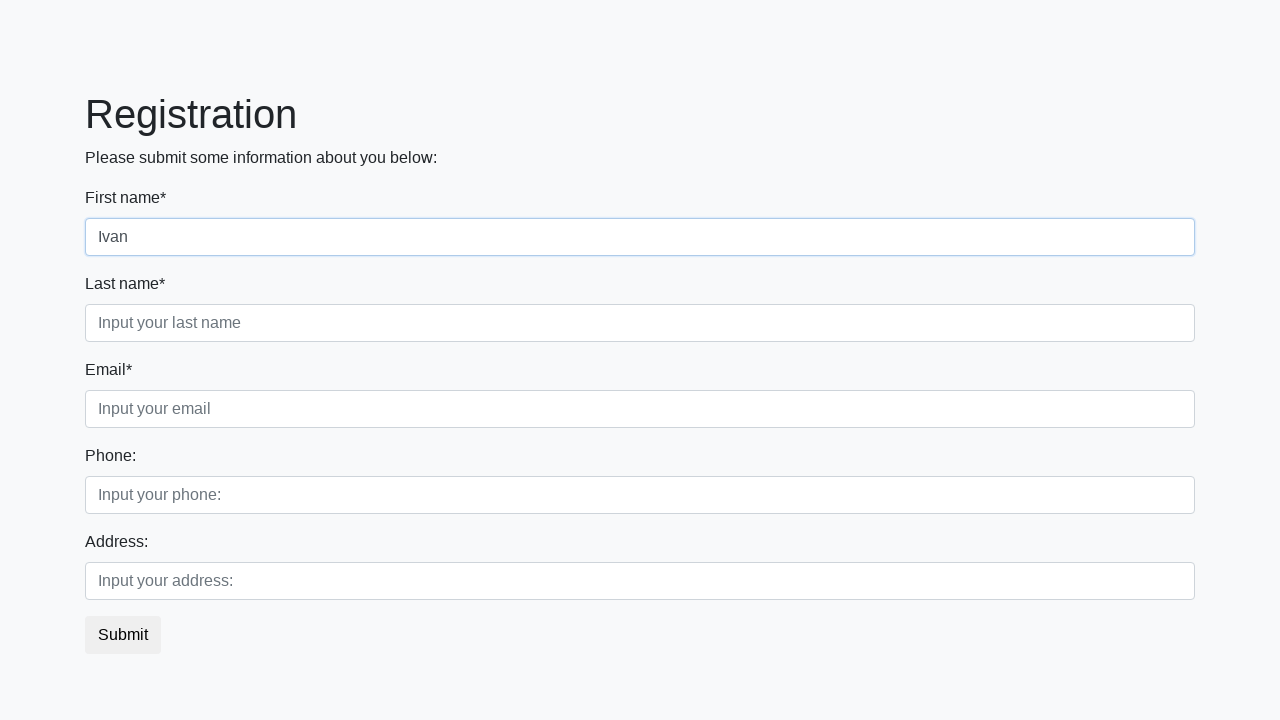

Filled second input field with 'Ivan' on .first_block .second
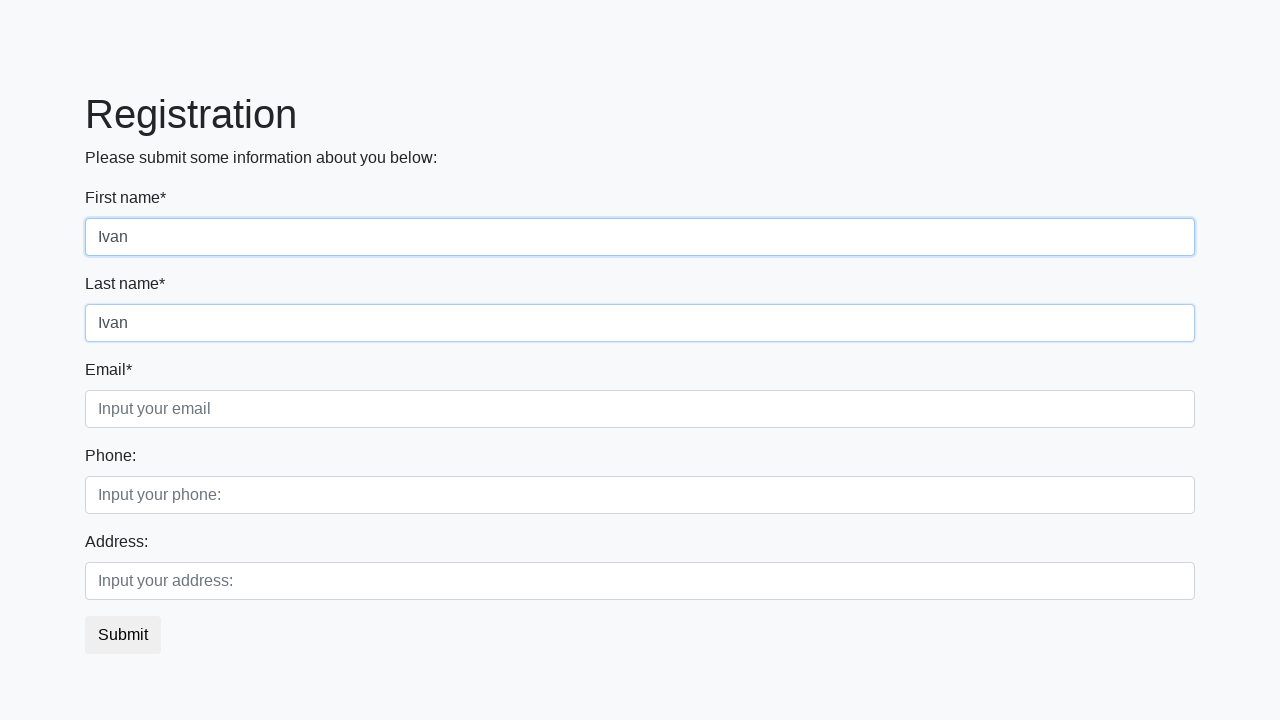

Filled third input field with 'Ivan' on .first_block .third
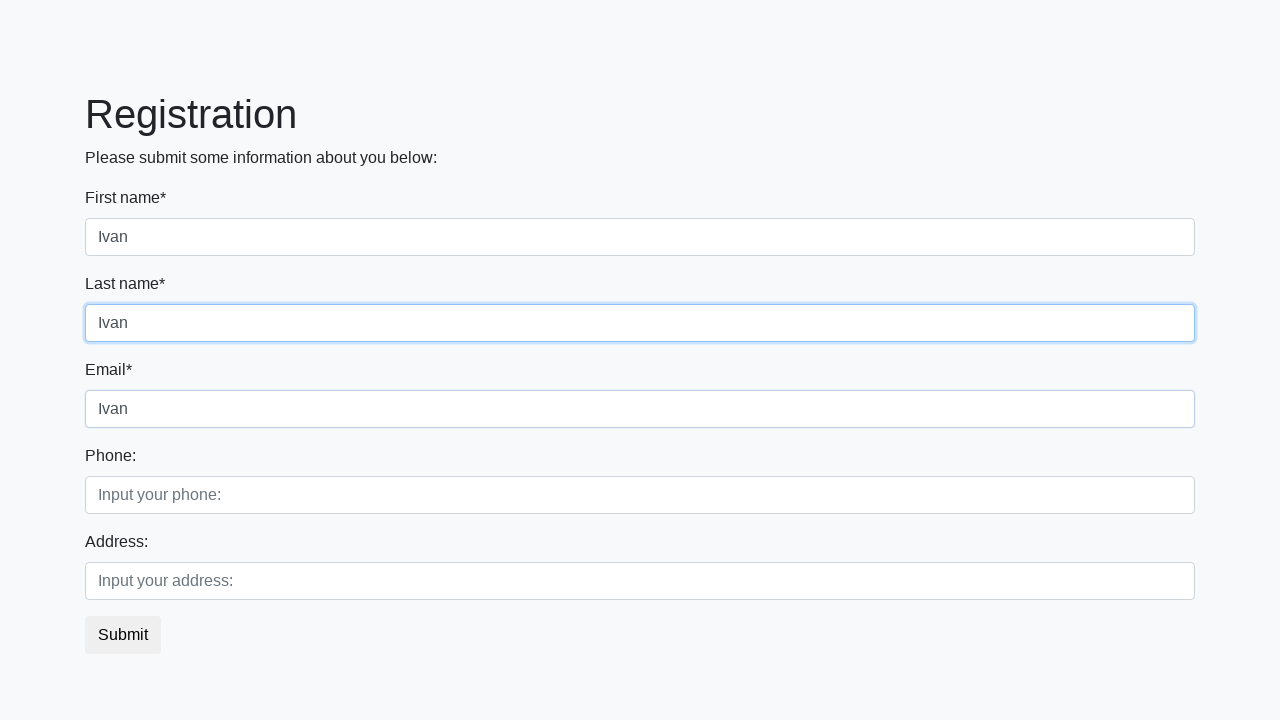

Clicked submit button at (123, 635) on button.btn
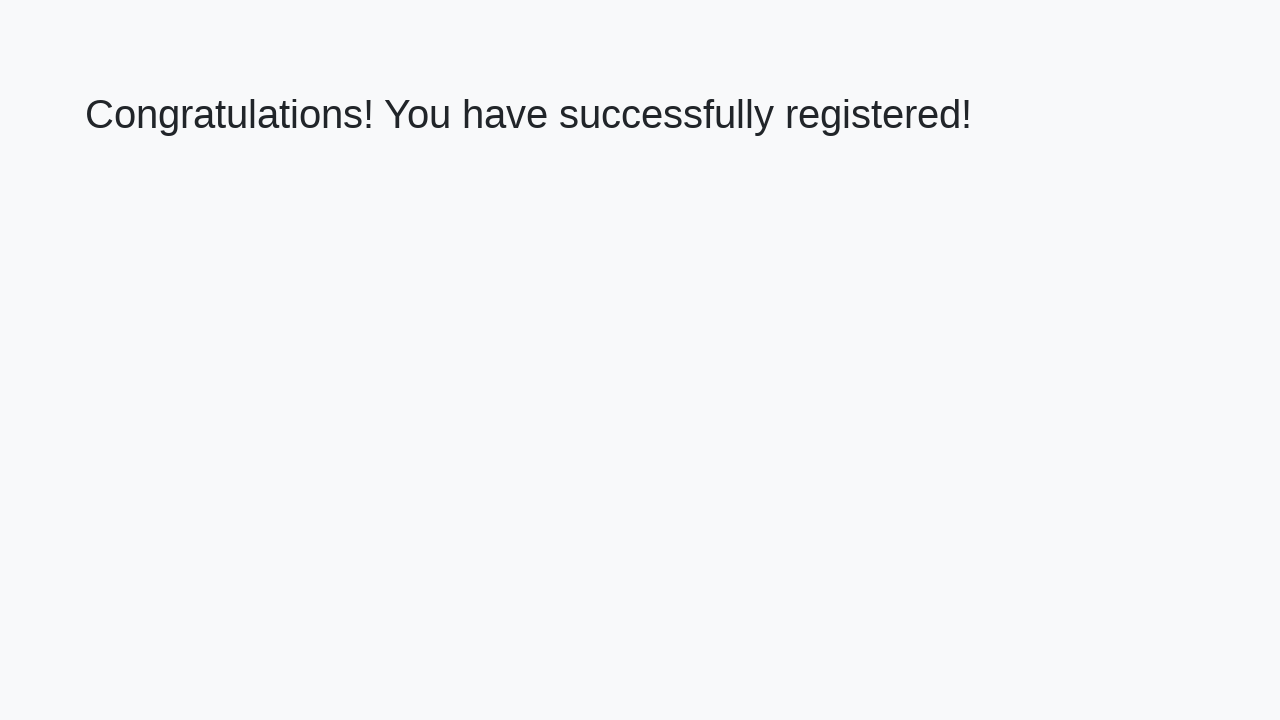

Success message (h1) appeared on page
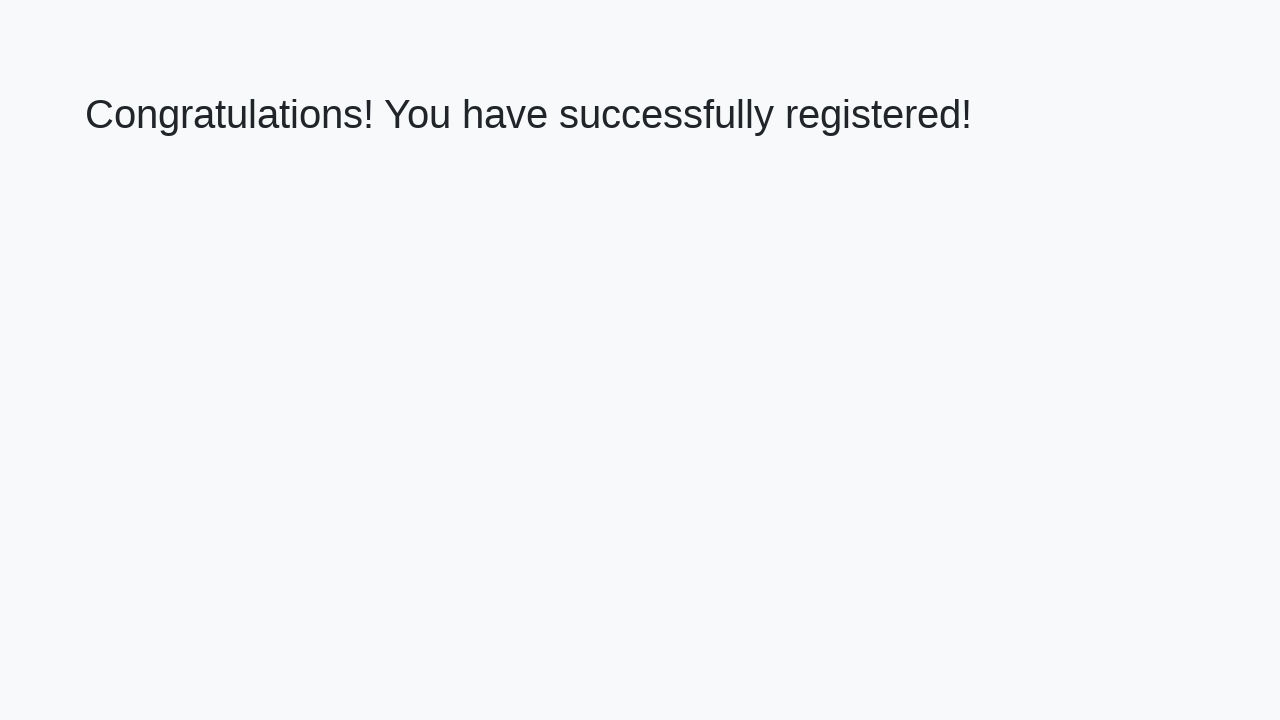

Retrieved success message text
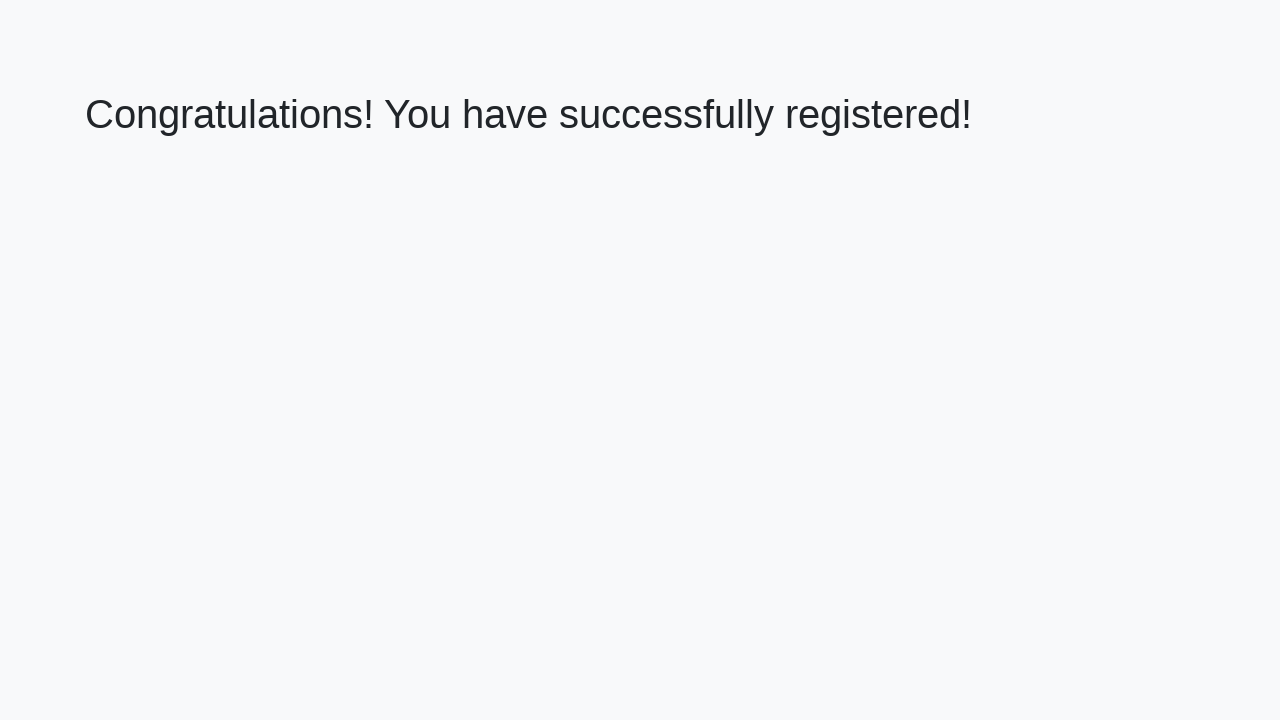

Verified success message matches expected text
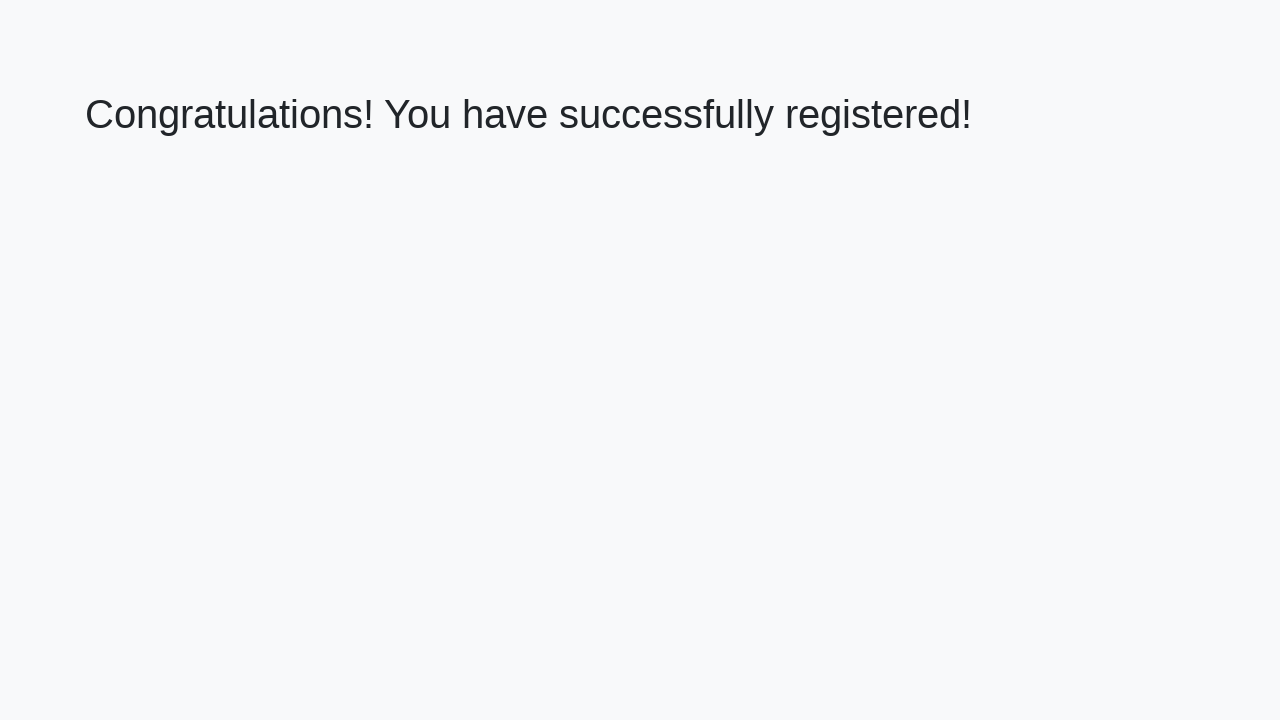

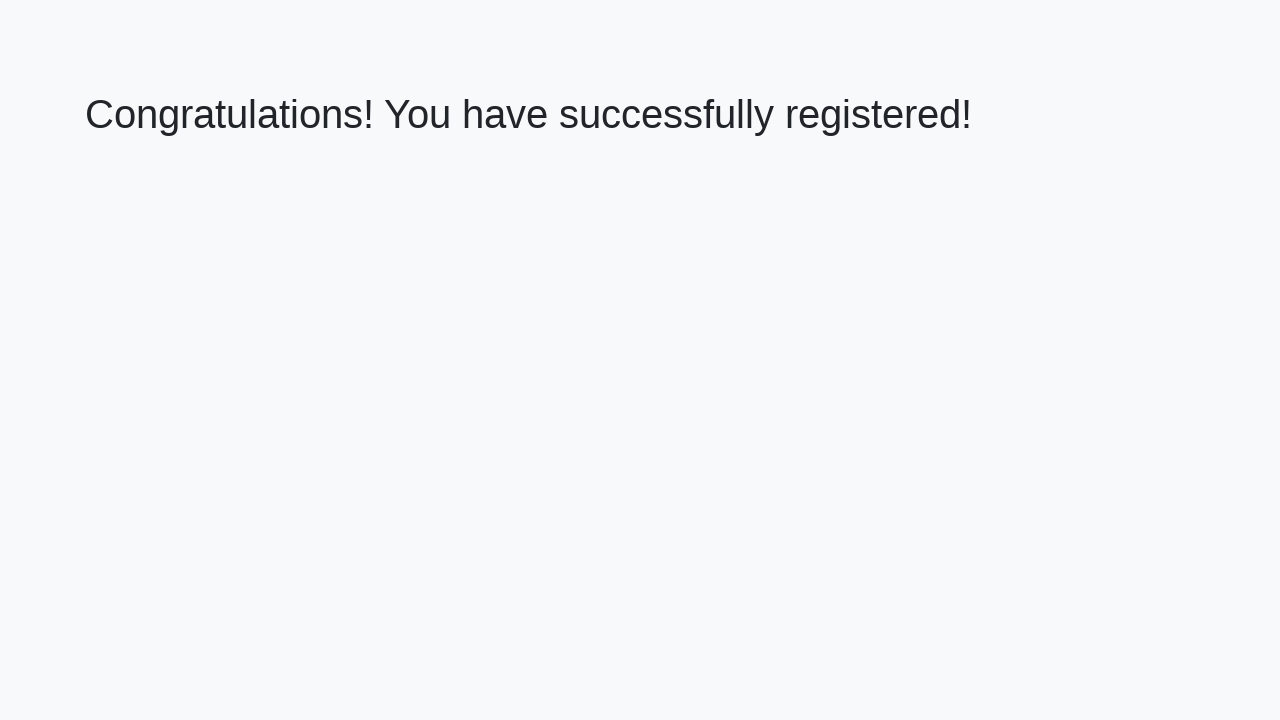